Tests switching between browser windows by clicking on a tabbed windows link and then clicking a button to open a new window

Starting URL: https://demo.automationtesting.in/Windows.html

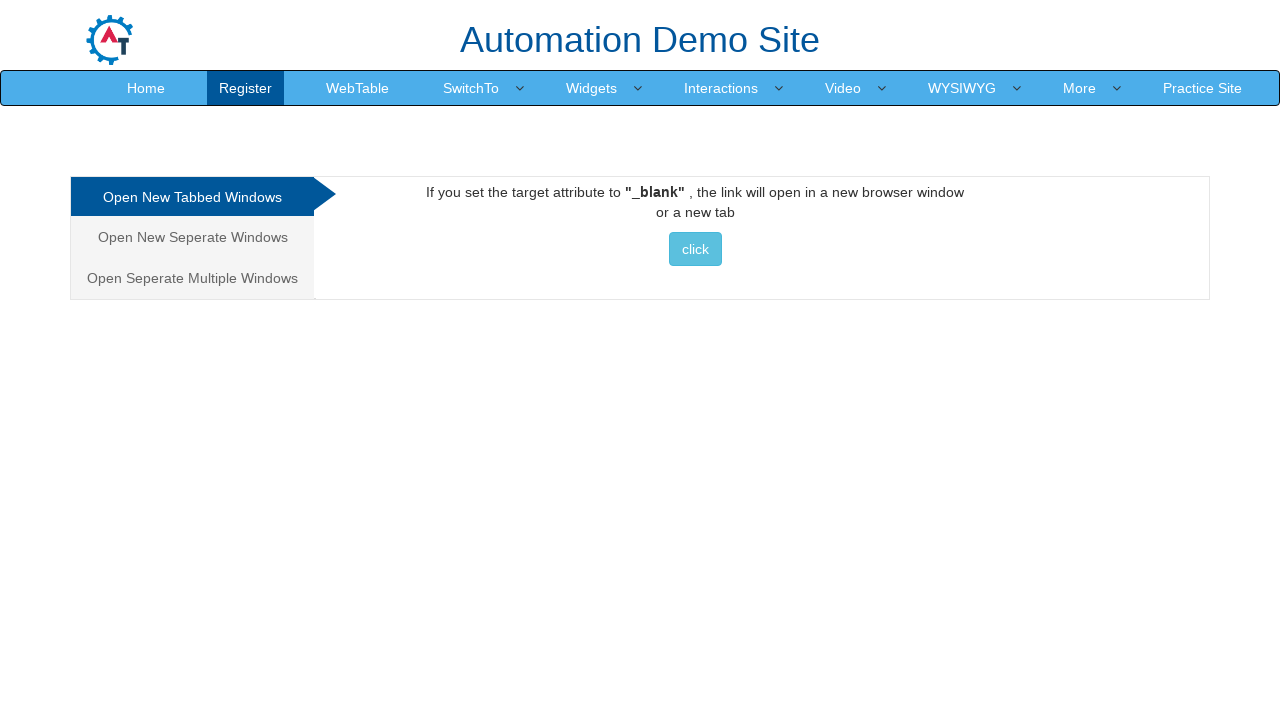

Clicked on 'Open New Tabbed Windows' link at (192, 197) on xpath=//a[normalize-space()='Open New Tabbed Windows']
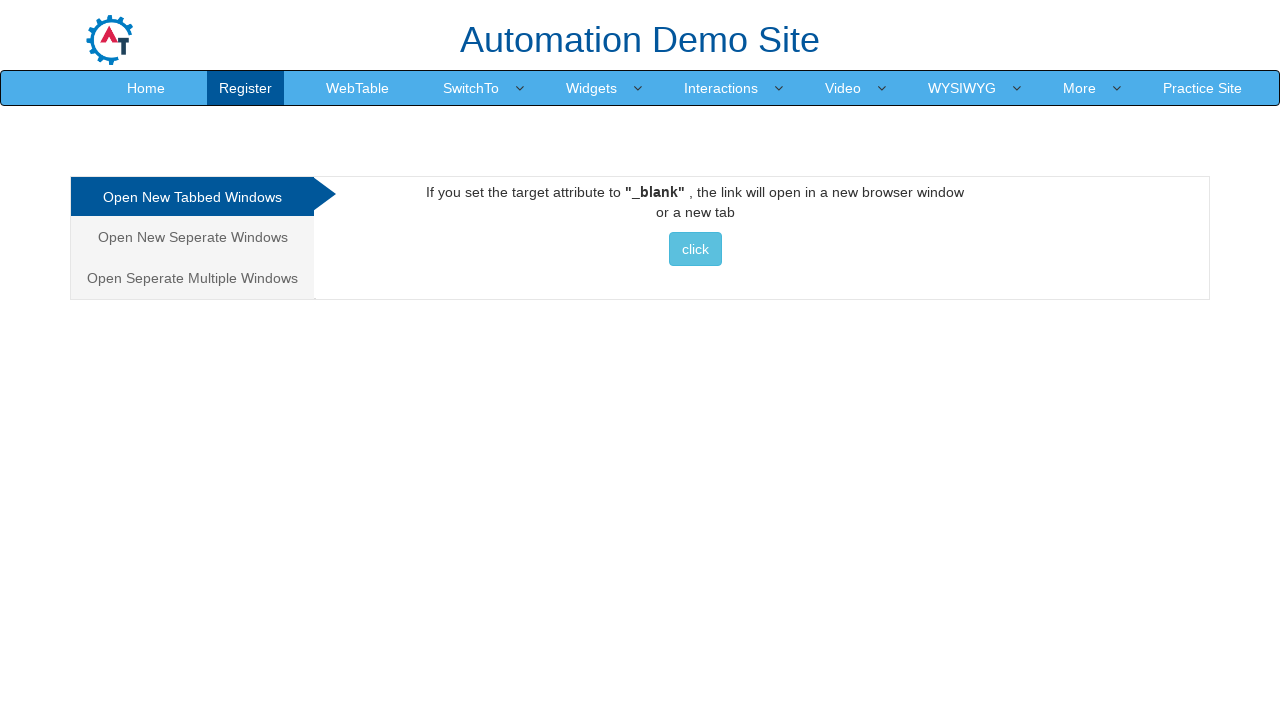

Clicked button to open selenium.dev in new window at (695, 249) on xpath=//a[@href='http://www.selenium.dev']//button[normalize-space()='click']
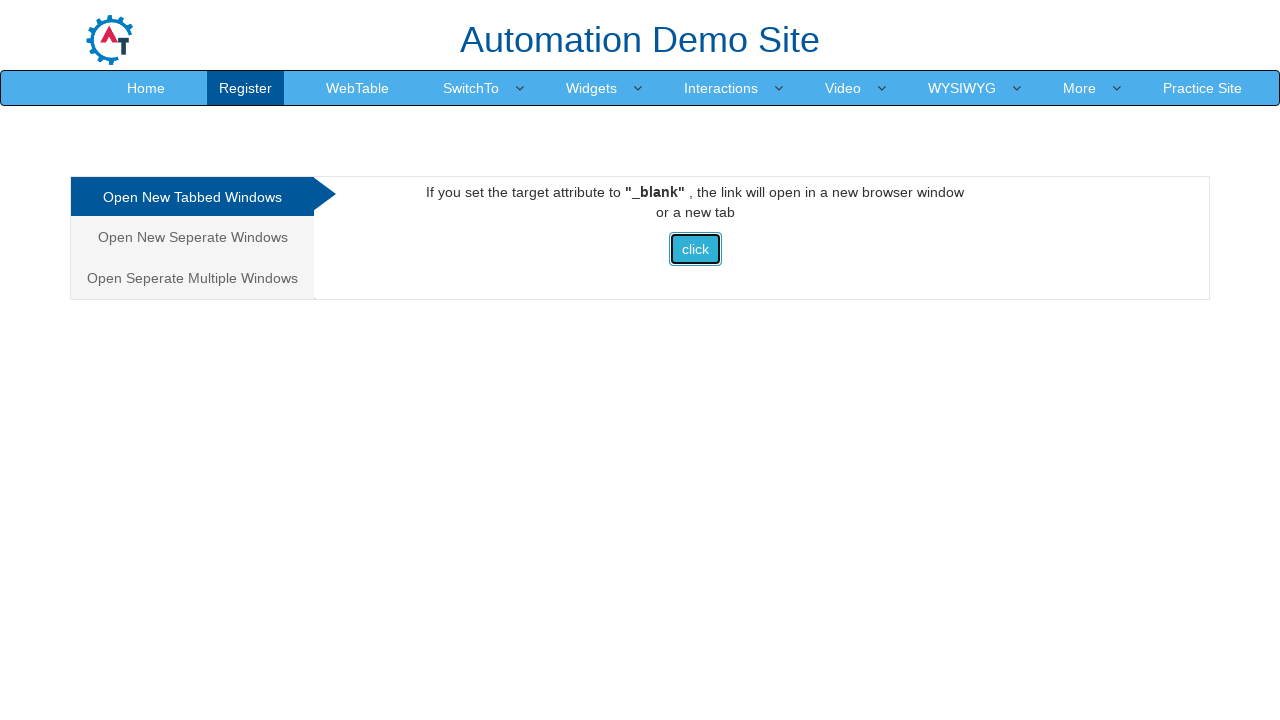

Retrieved page title
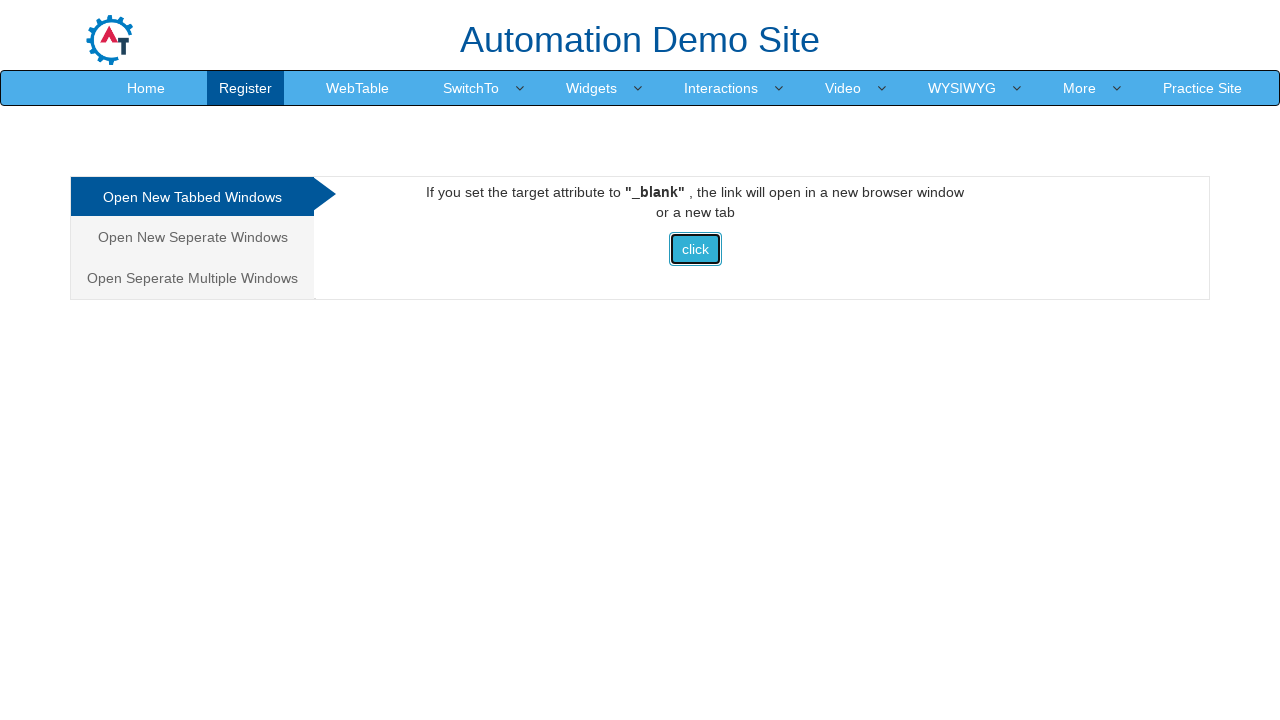

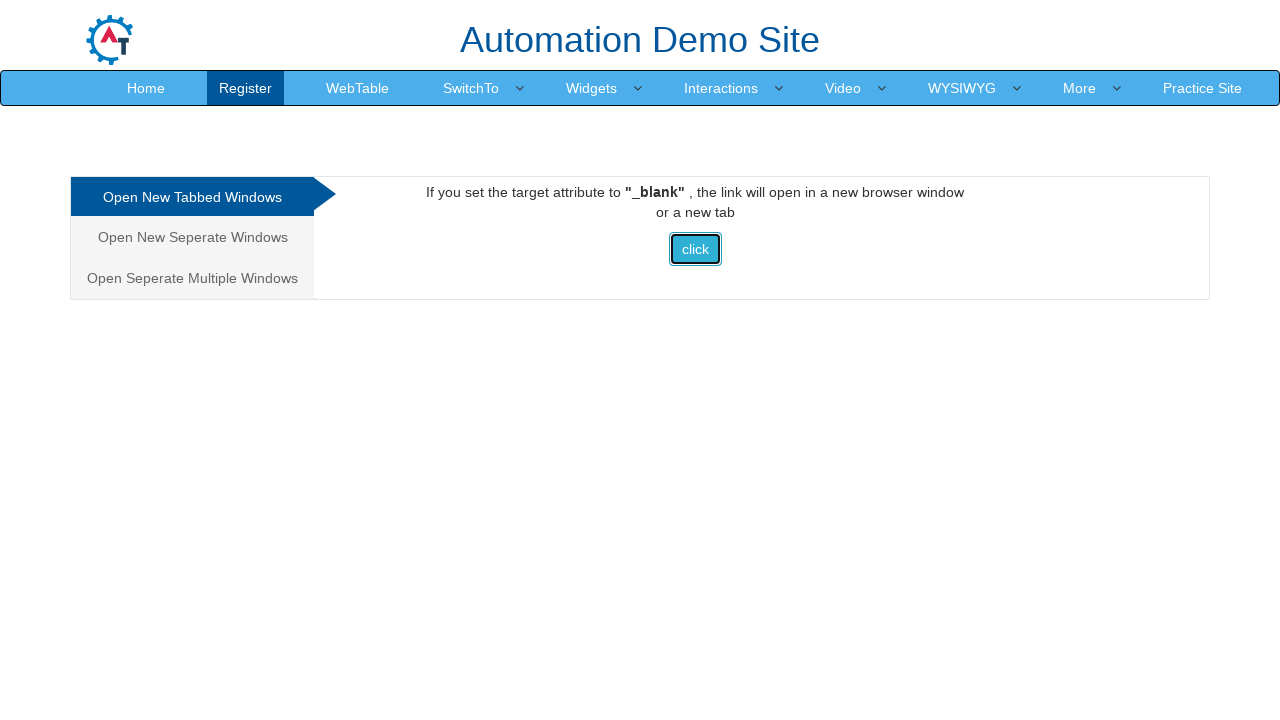